Tests multi-select listbox by selecting items by index and clicking a transfer button

Starting URL: http://only-testing-blog.blogspot.in/2014/01/textbox.html

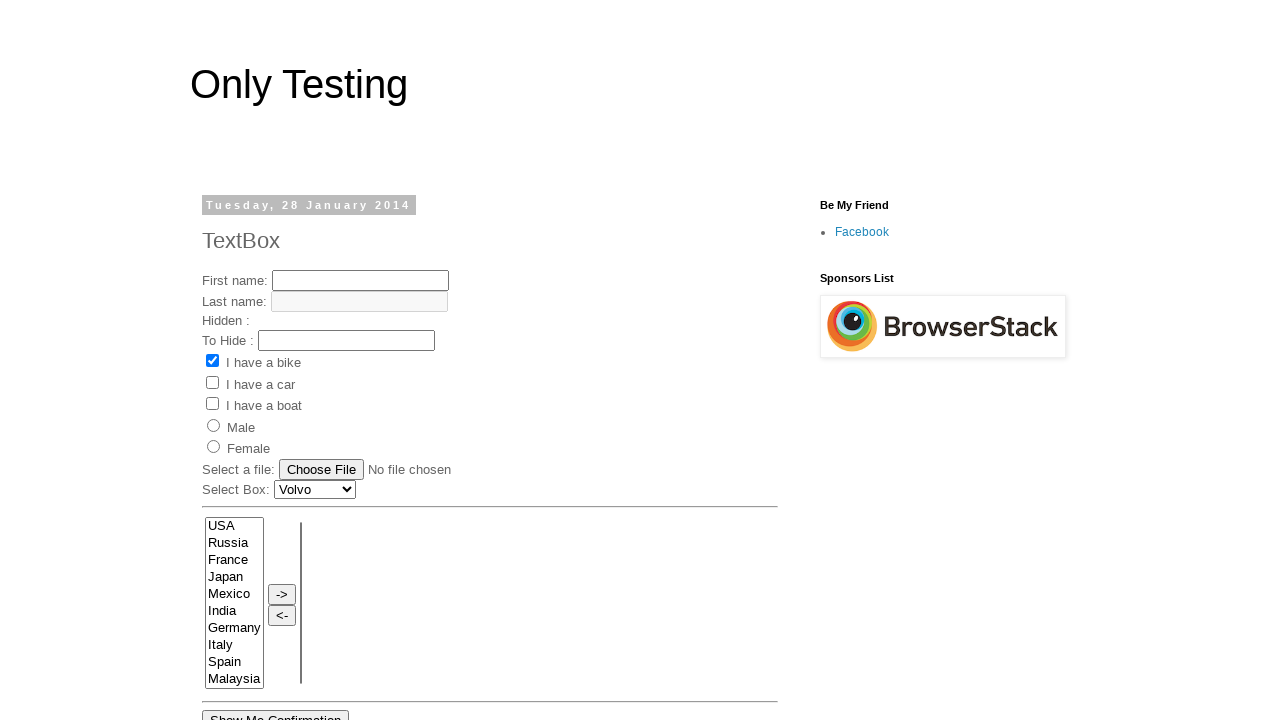

Selected first item (index 0) from the source listbox on select[name='FromLB']
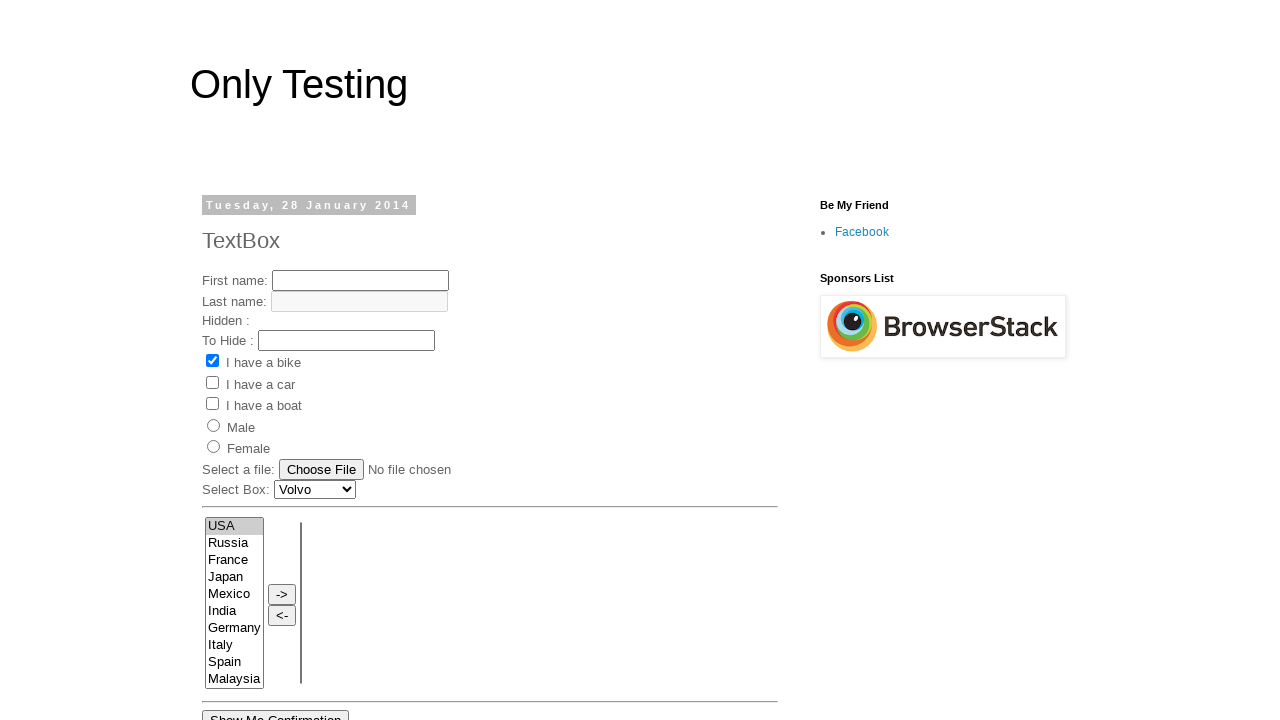

Selected fourth item (index 3) from the source listbox on select[name='FromLB']
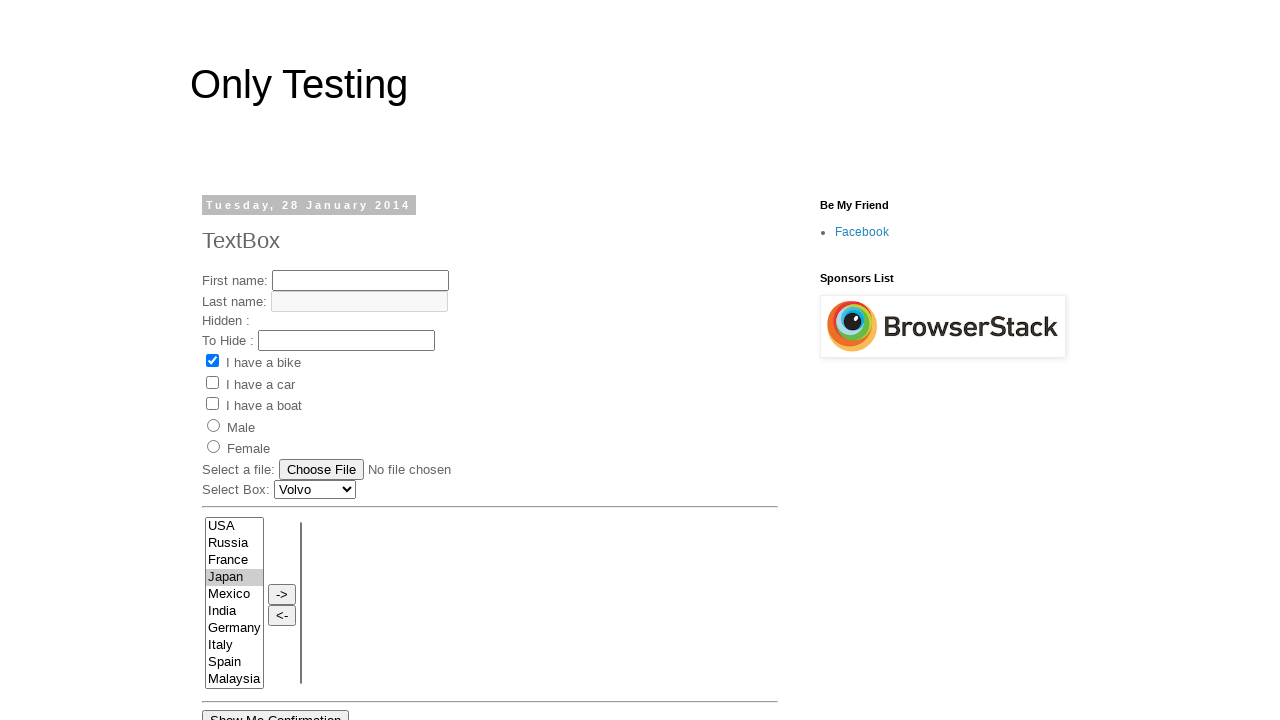

Clicked transfer button to move selected items at (282, 594) on input[value='->']
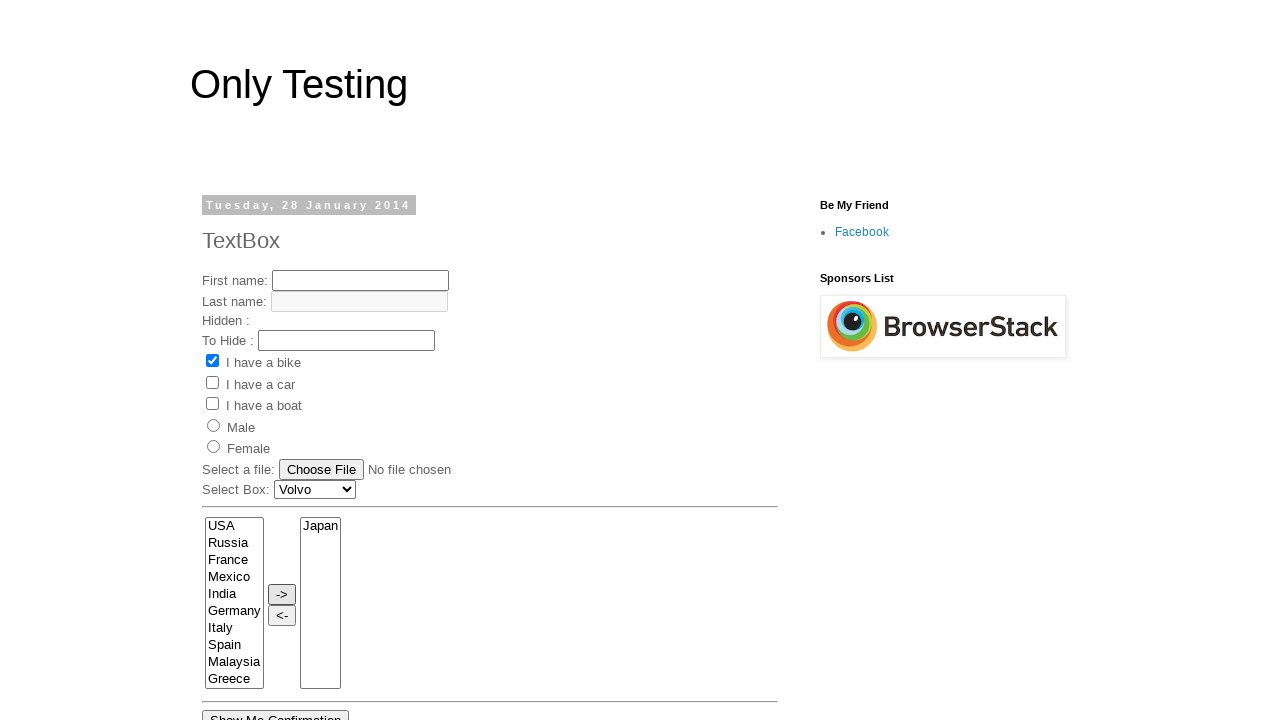

Waited for transfer action to complete
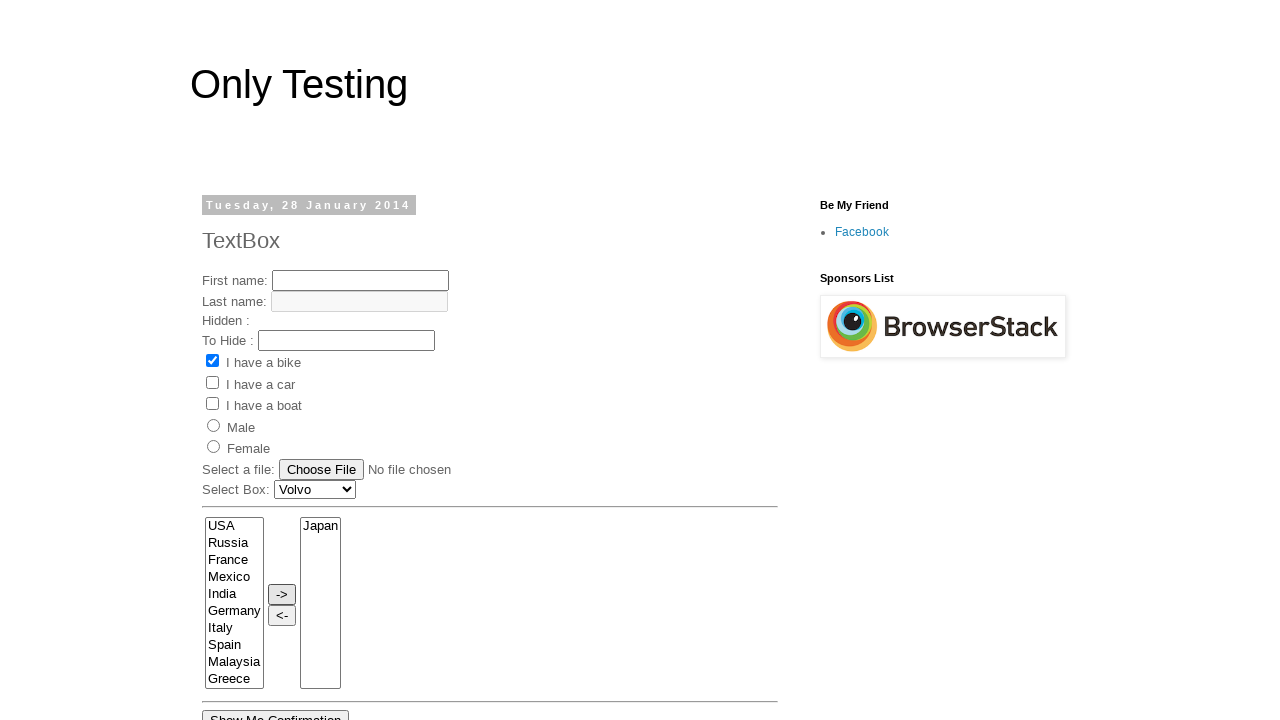

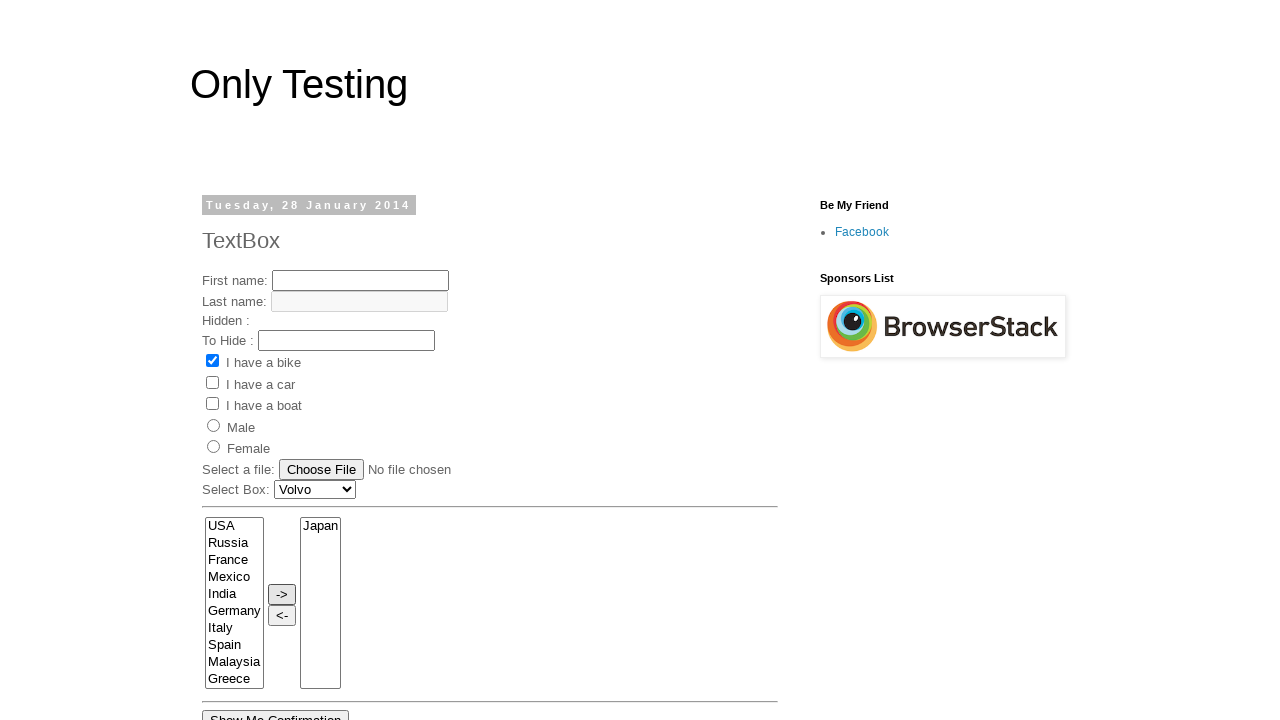